Tests the forgot password link on the OrangeHRM login page by clicking on the "Forgot your password?" text to navigate to the password reset flow.

Starting URL: https://opensource-demo.orangehrmlive.com/web/index.php/auth/login

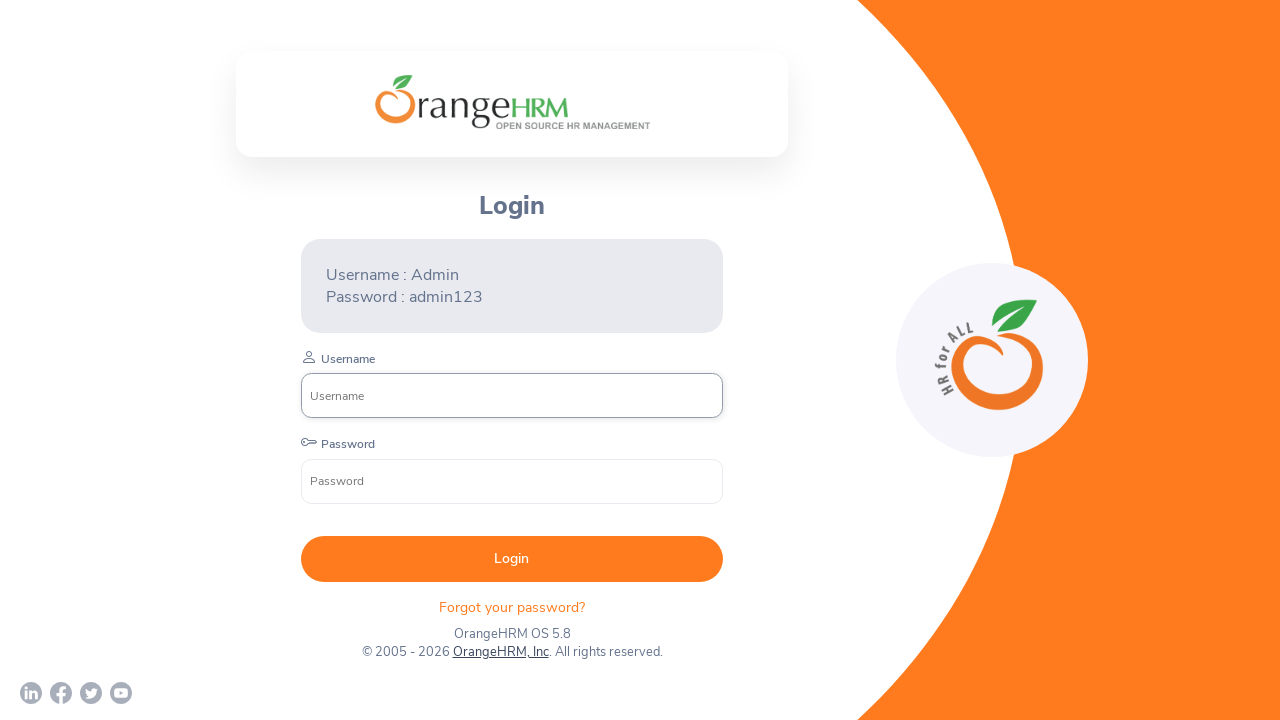

Waited for OrangeHRM login page to fully load
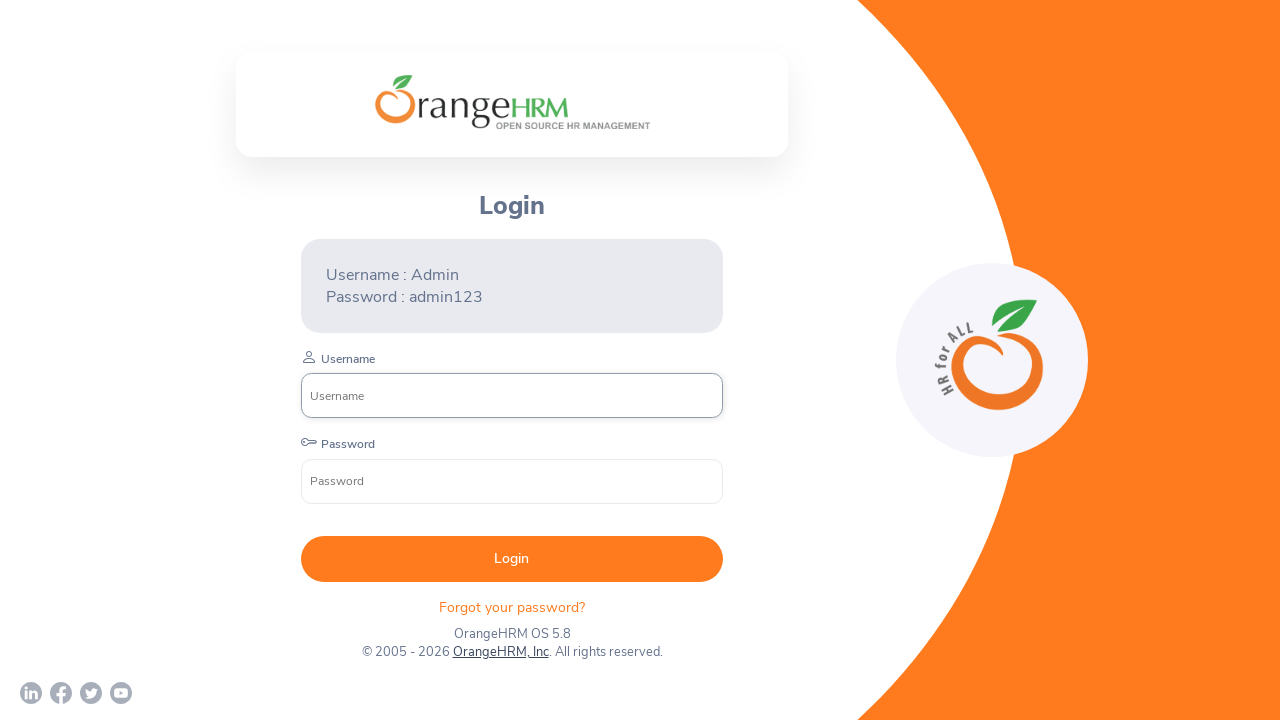

Clicked 'Forgot your password?' link at (512, 607) on internal:text="Forgot your password?"i
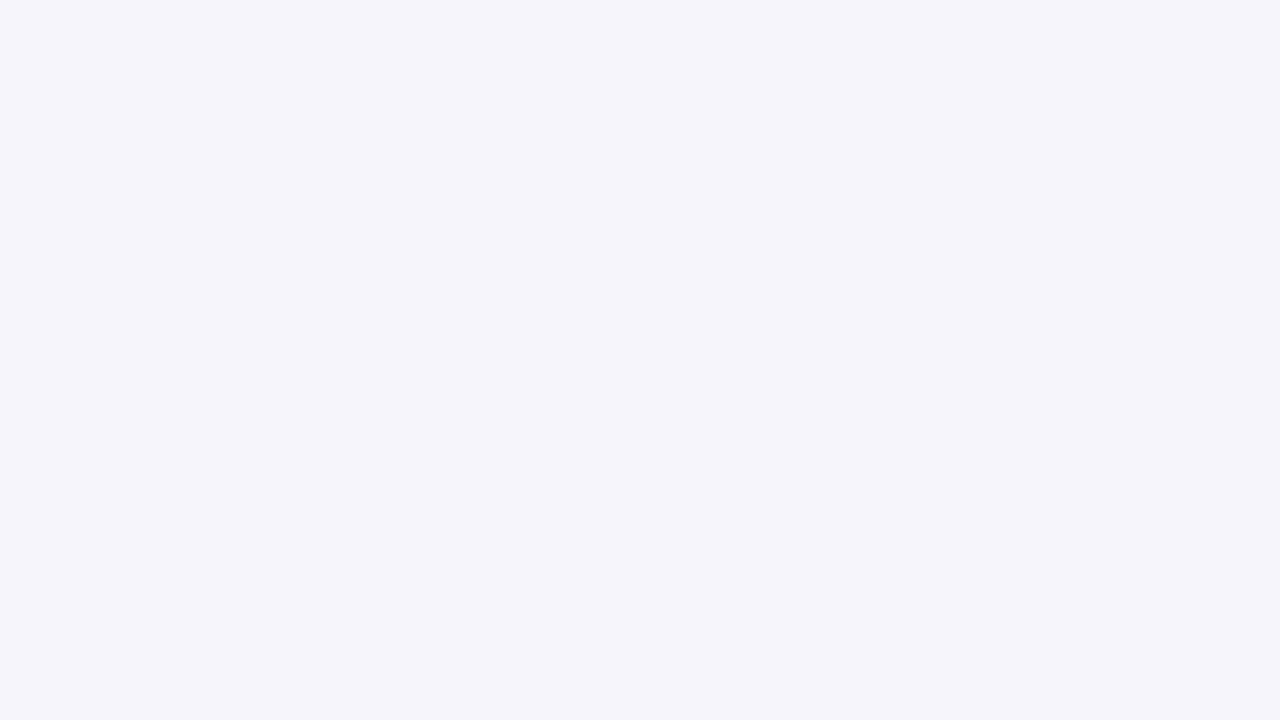

Navigated to password reset page and waited for it to fully load
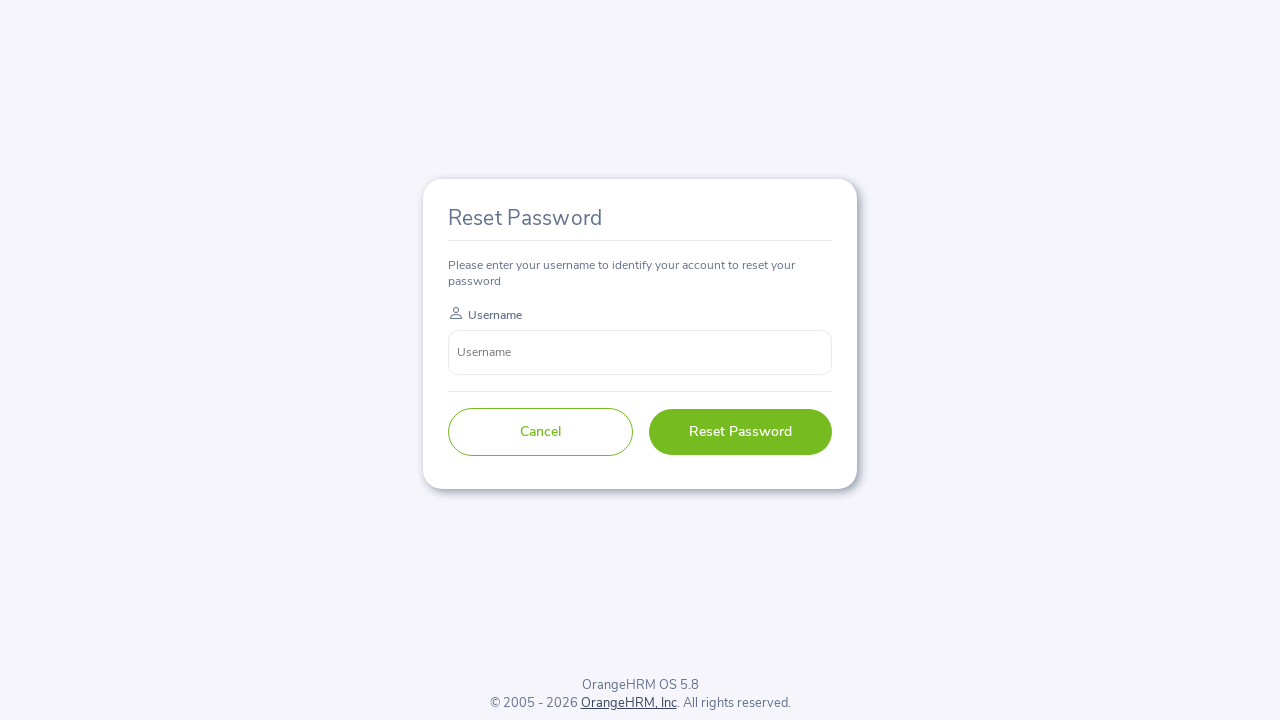

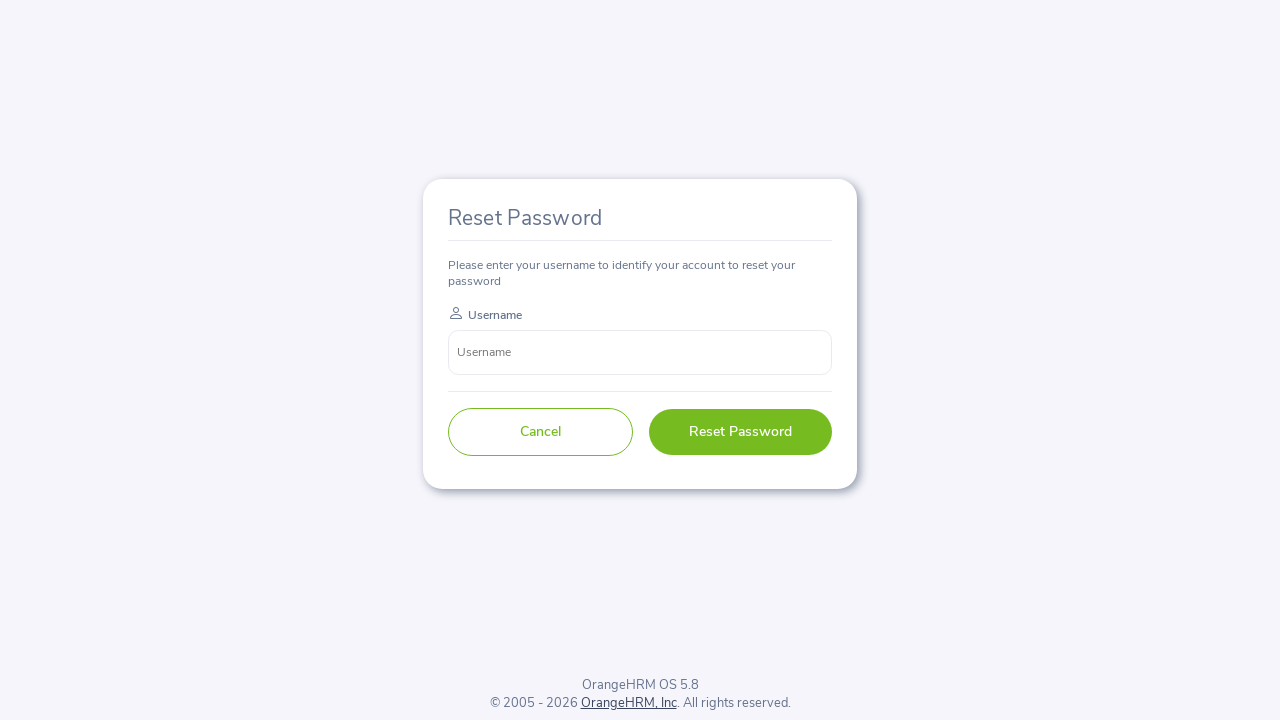